Tests handling a simple JavaScript alert by clicking a button to trigger the alert and accepting it

Starting URL: https://the-internet.herokuapp.com/javascript_alerts

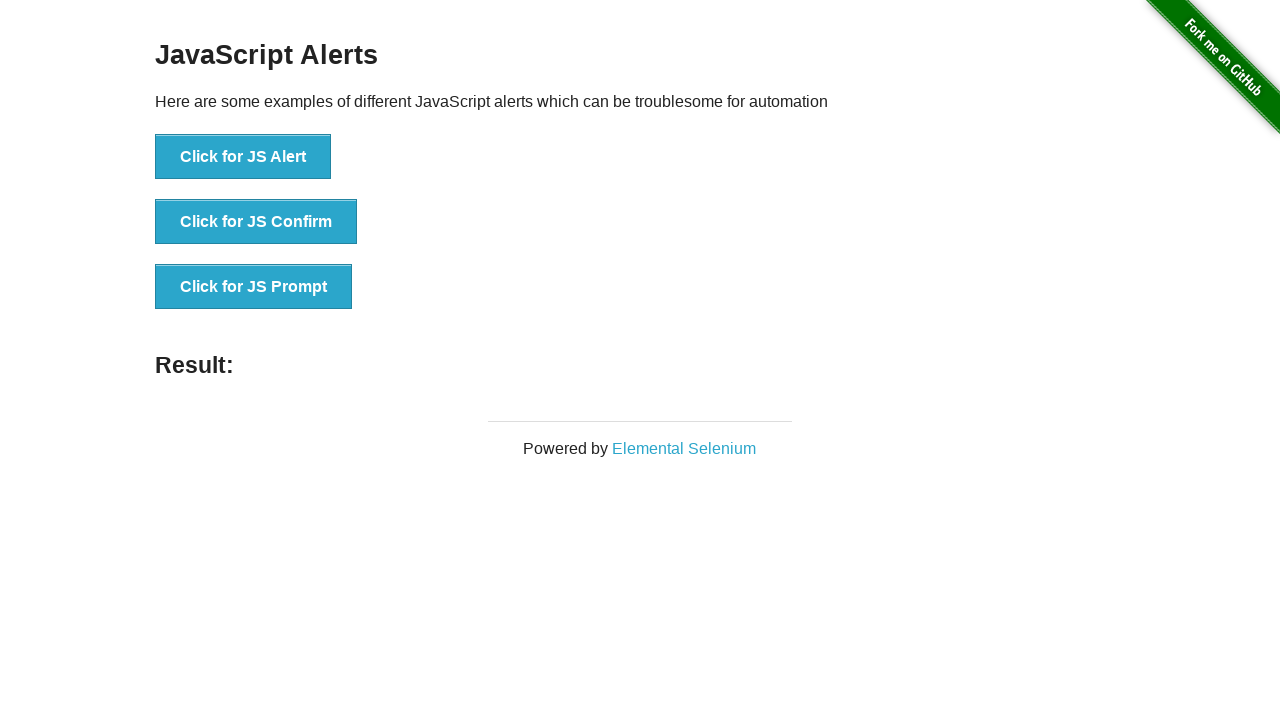

Clicked button to trigger JavaScript alert at (243, 157) on xpath=//button[@onclick='jsAlert()']
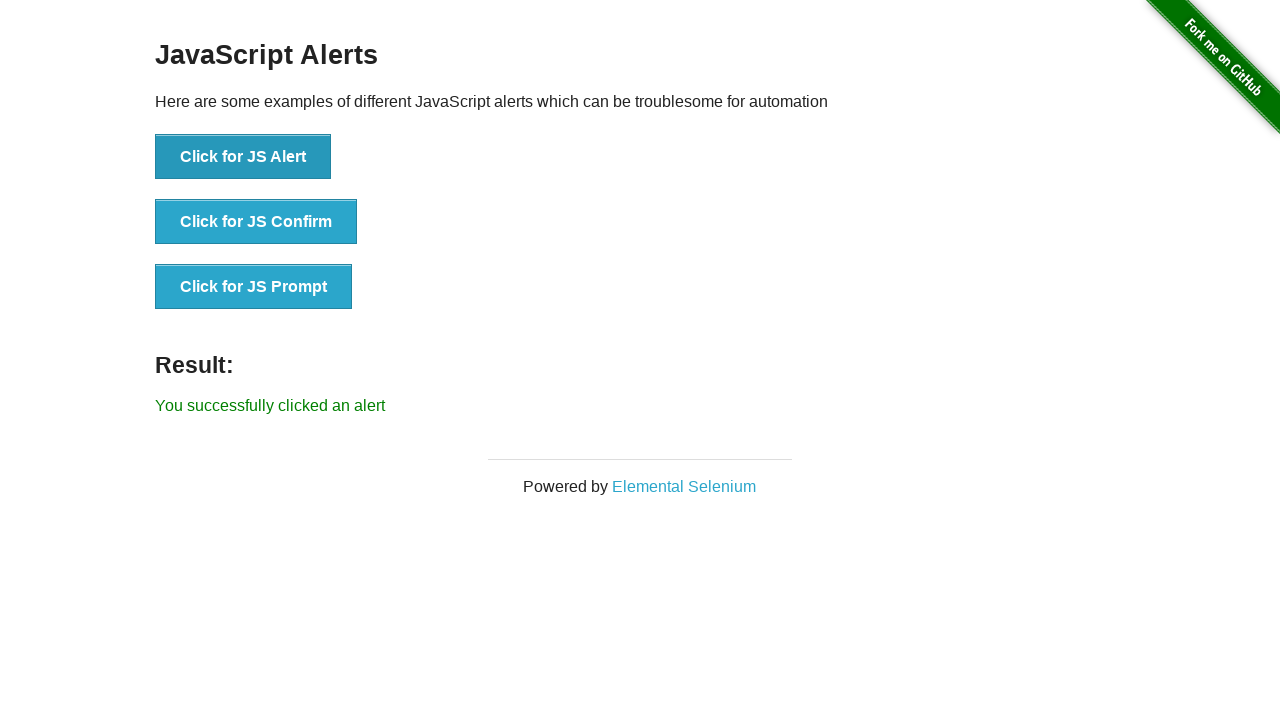

Set up dialog handler to accept alert
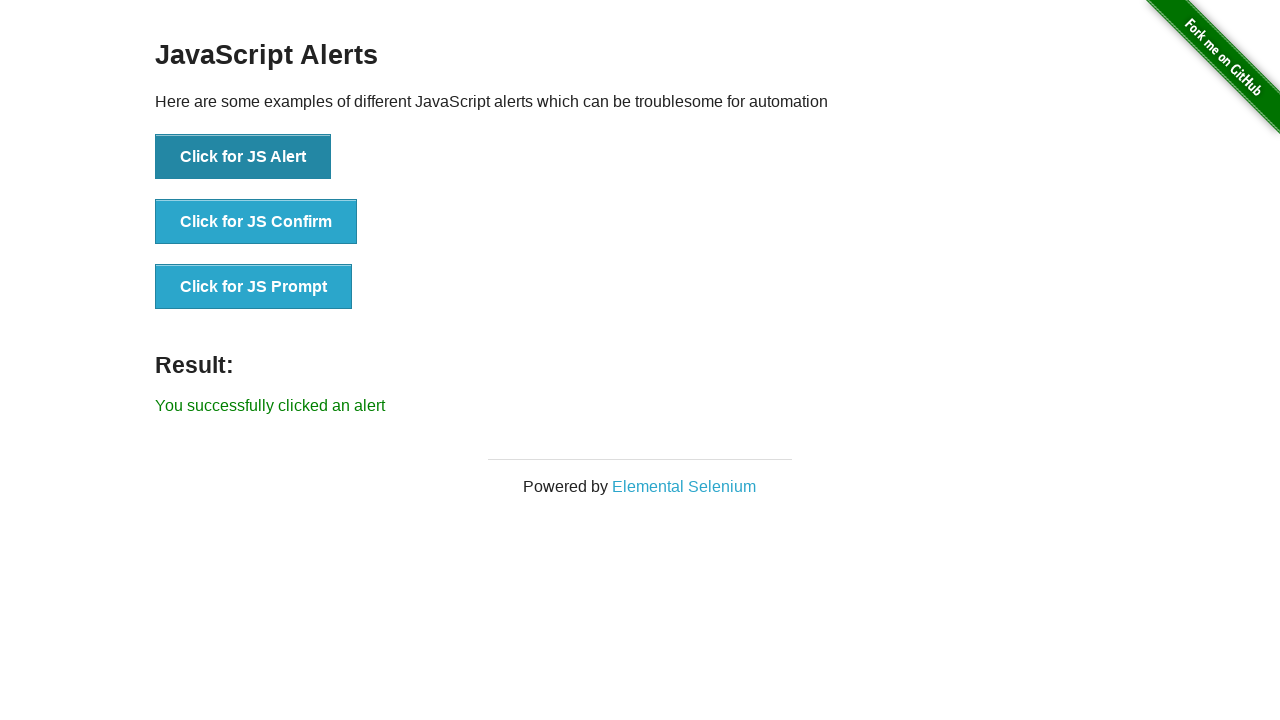

Waited for alert to be processed
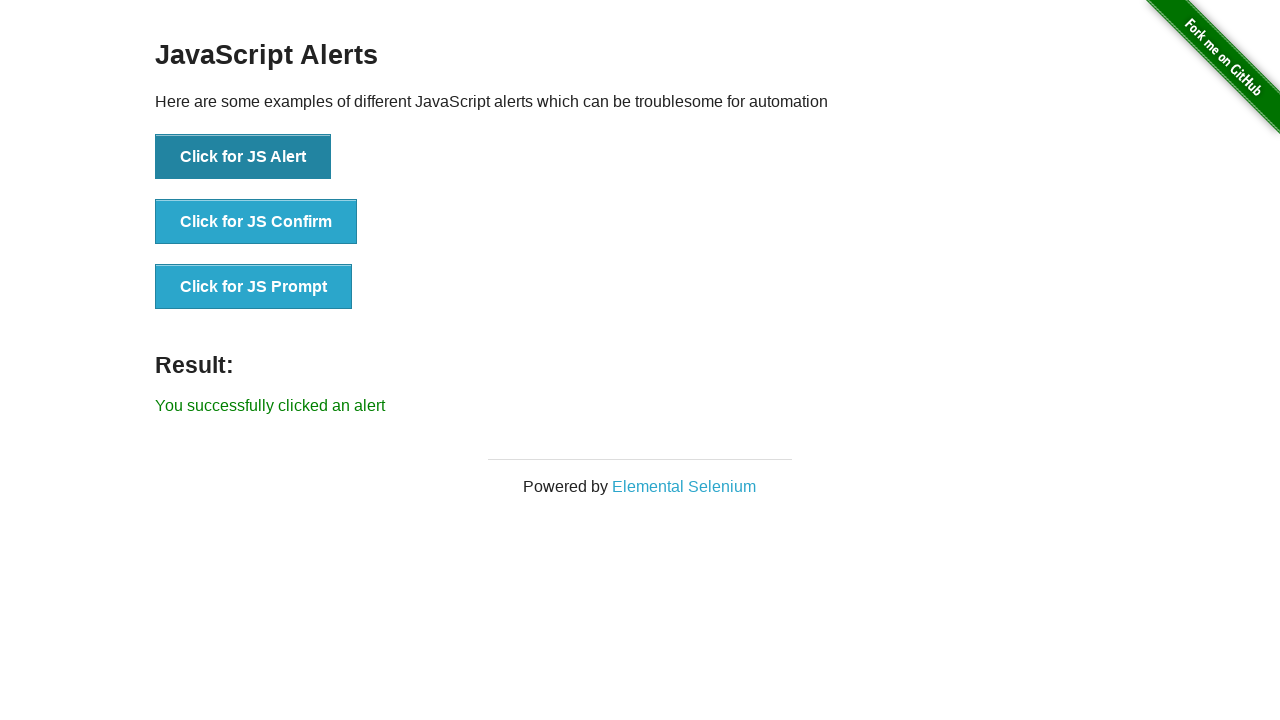

Retrieved result text from page
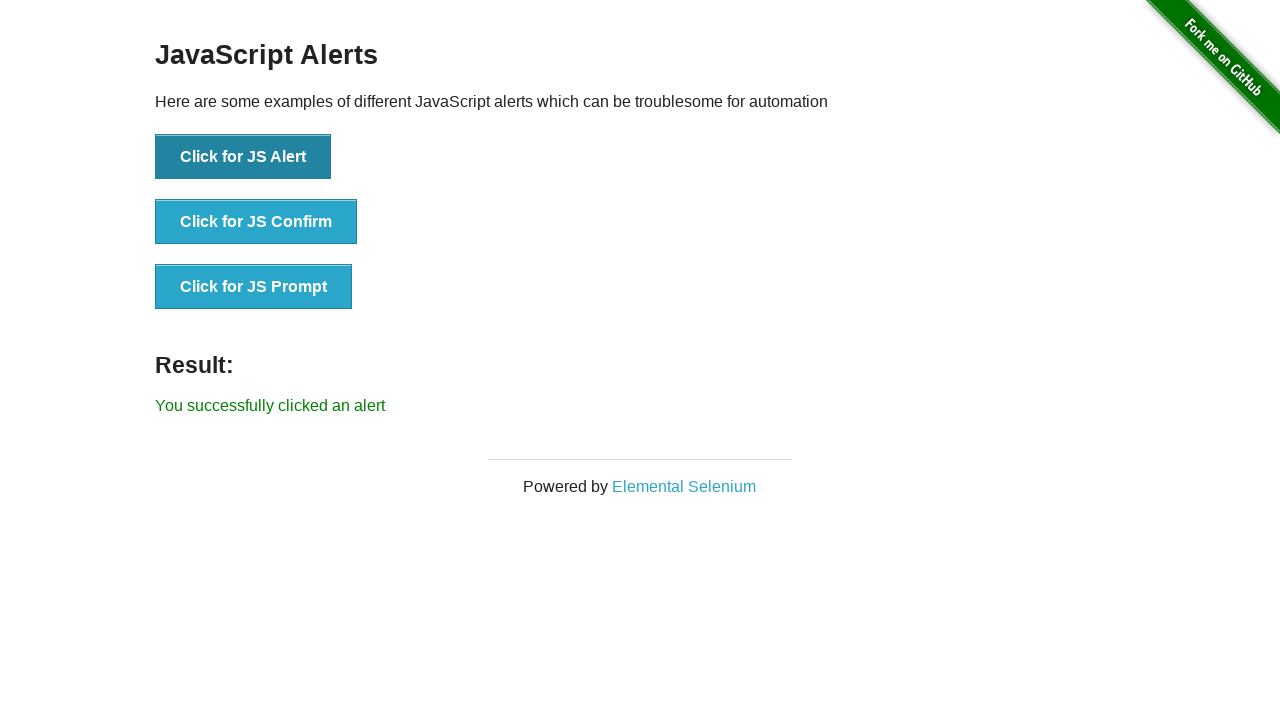

Verified result text matches expected message
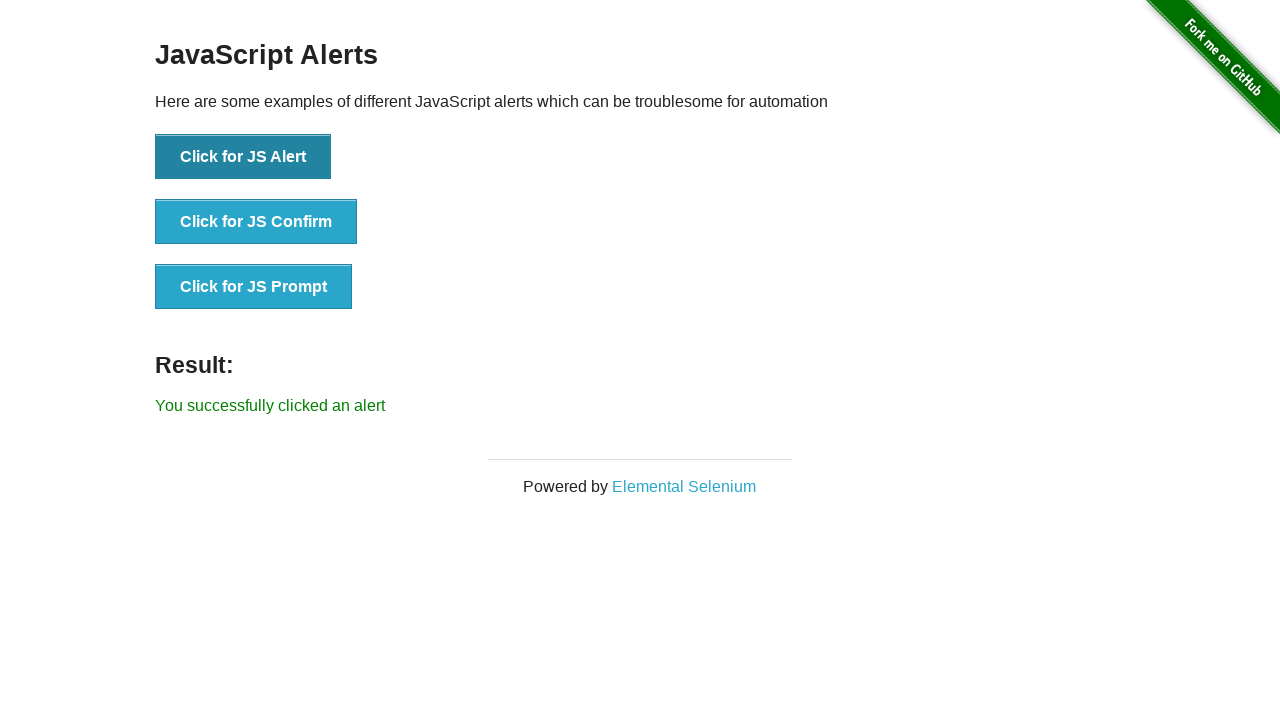

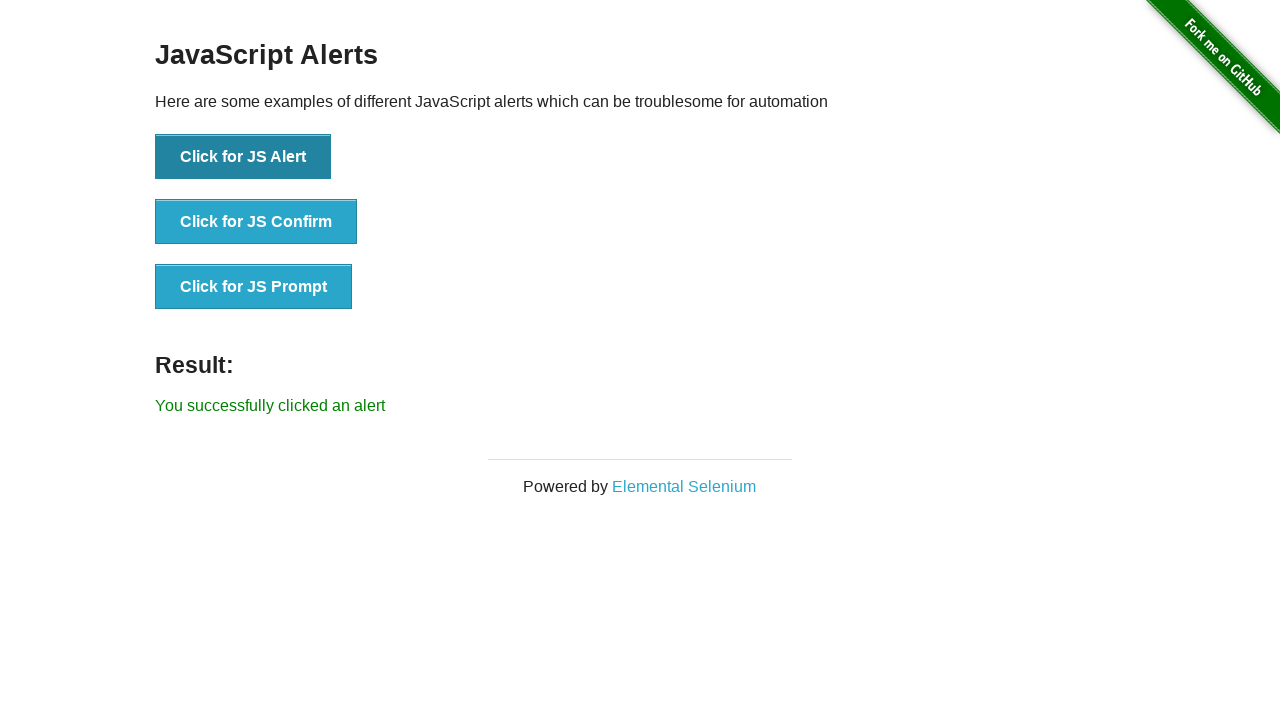